Tests that new todo items are appended to the bottom of the list and the counter shows correct count

Starting URL: https://demo.playwright.dev/todomvc/

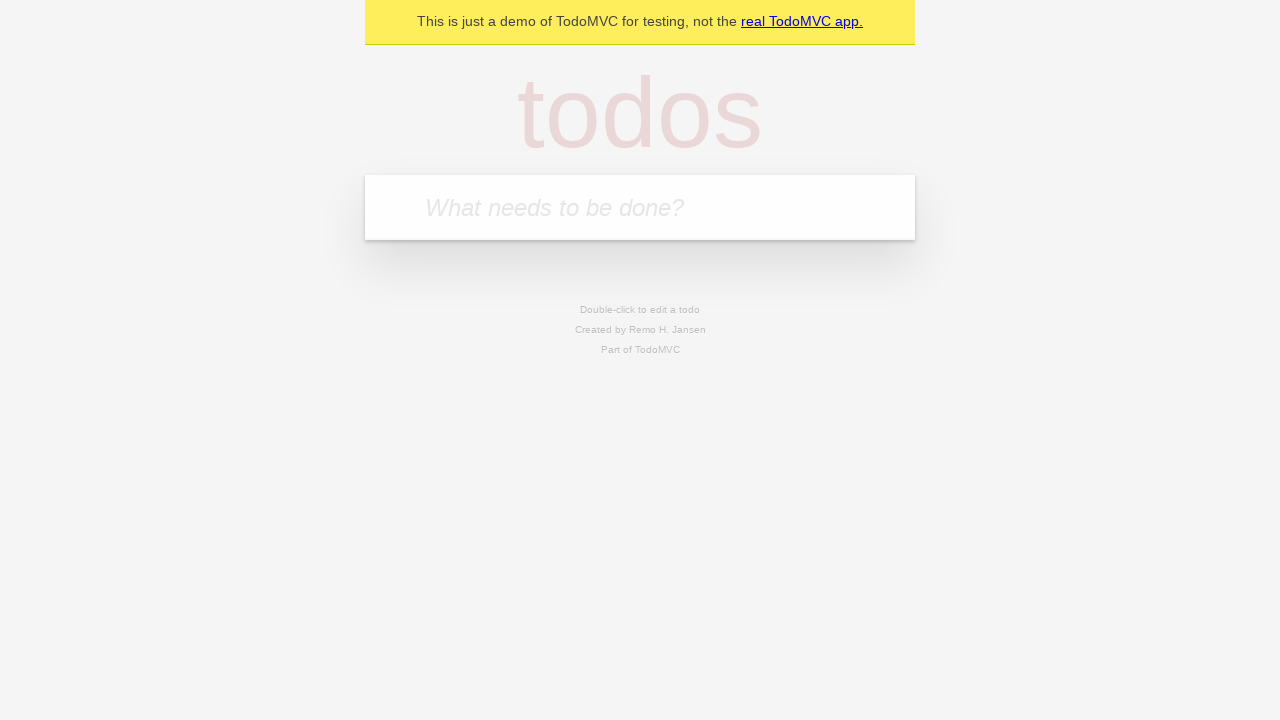

Located the 'What needs to be done?' input field
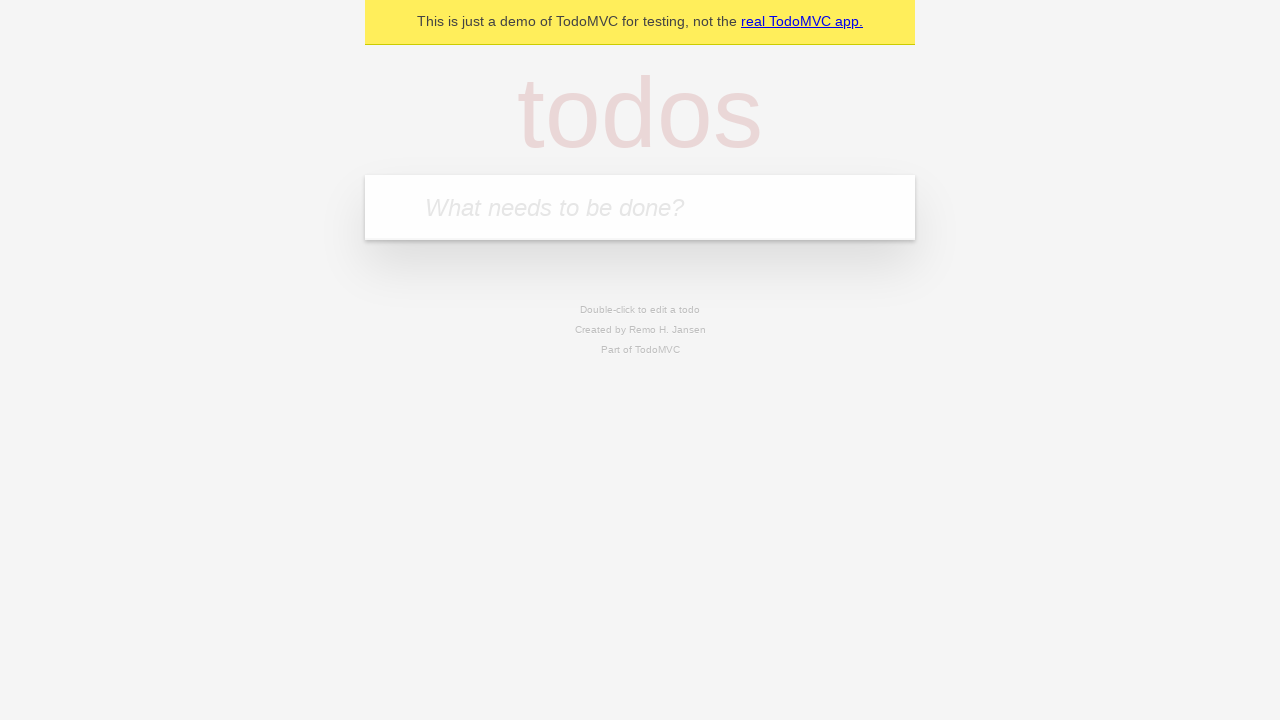

Filled input with 'buy some cheese' on internal:attr=[placeholder="What needs to be done?"i]
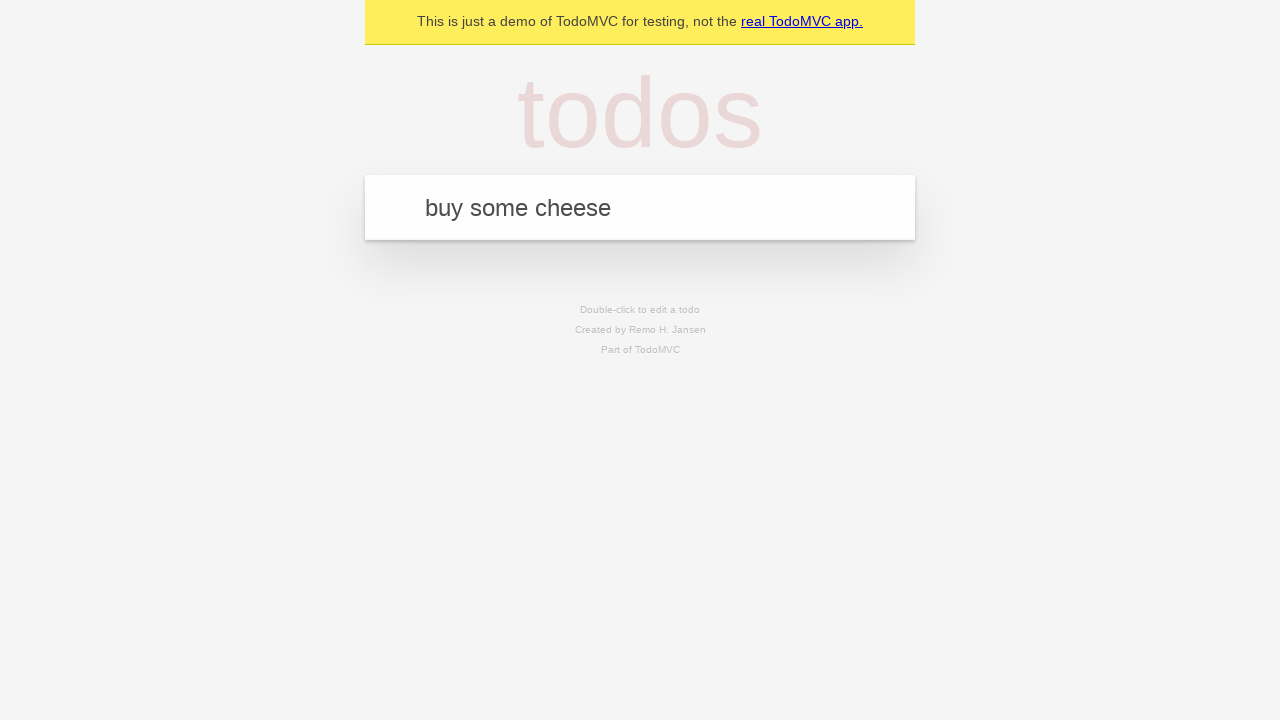

Pressed Enter to add first todo item on internal:attr=[placeholder="What needs to be done?"i]
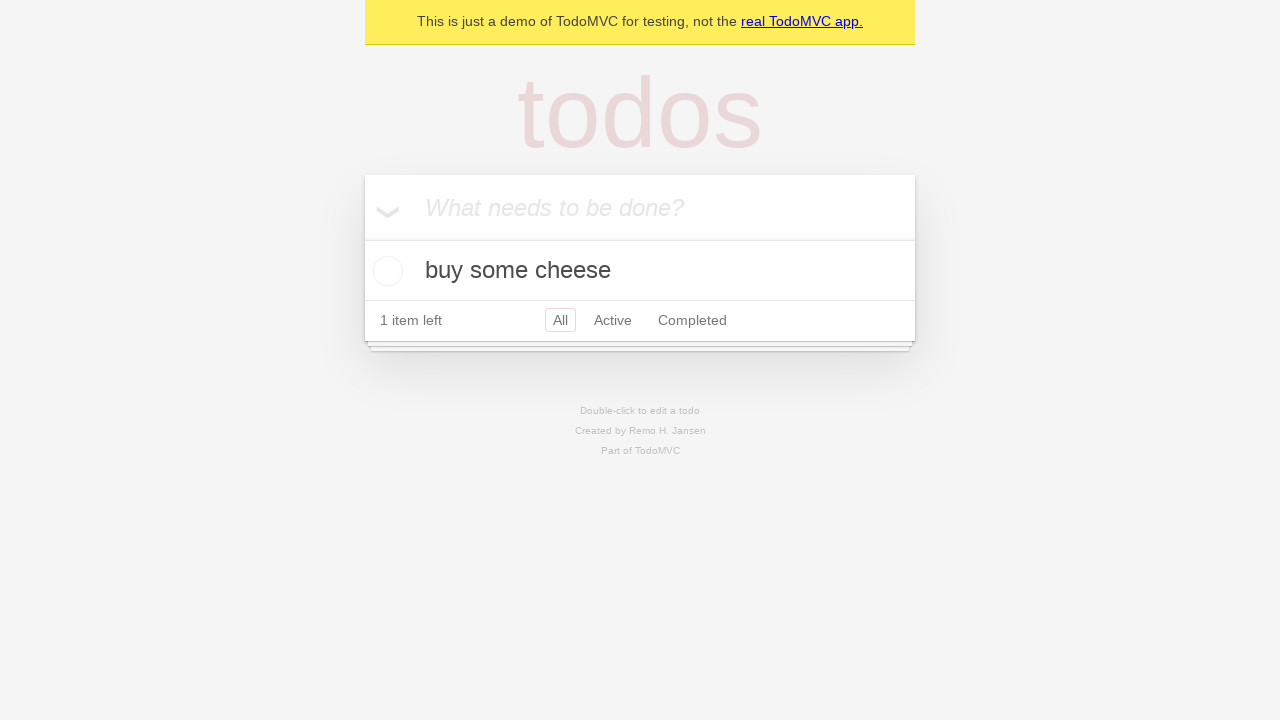

Filled input with 'feed the cat' on internal:attr=[placeholder="What needs to be done?"i]
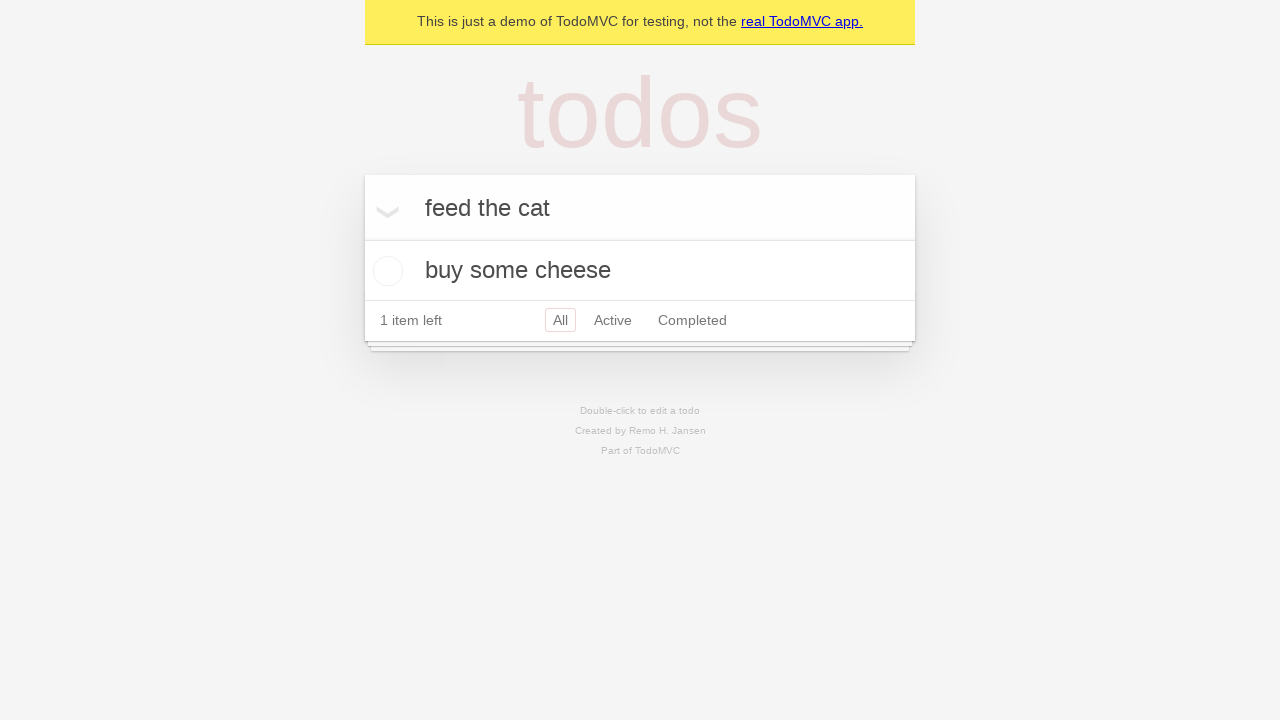

Pressed Enter to add second todo item on internal:attr=[placeholder="What needs to be done?"i]
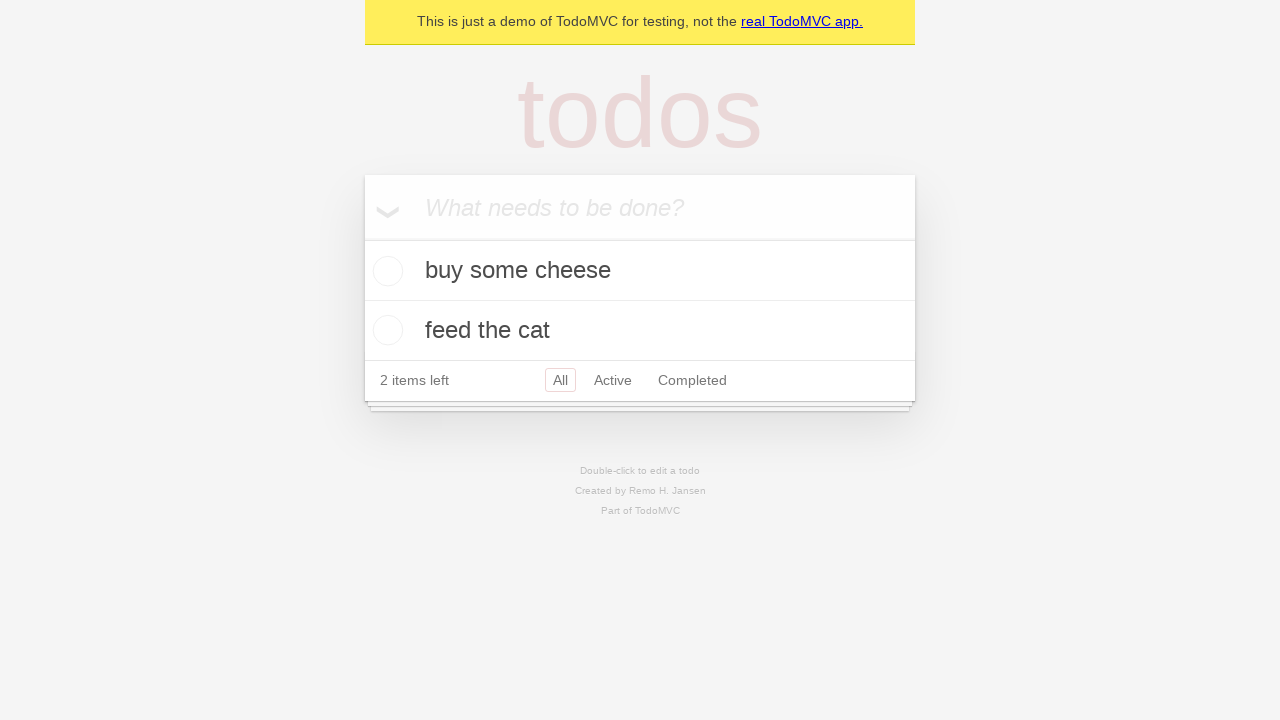

Filled input with 'book a doctors appointment' on internal:attr=[placeholder="What needs to be done?"i]
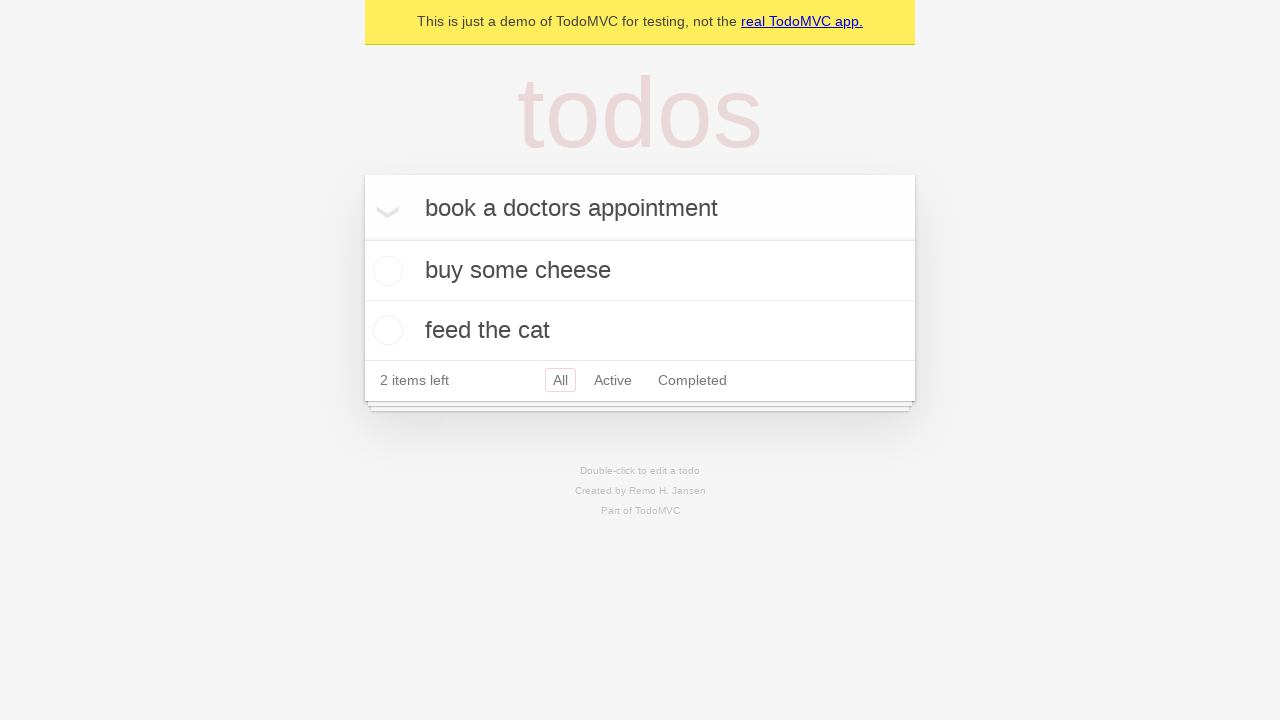

Pressed Enter to add third todo item on internal:attr=[placeholder="What needs to be done?"i]
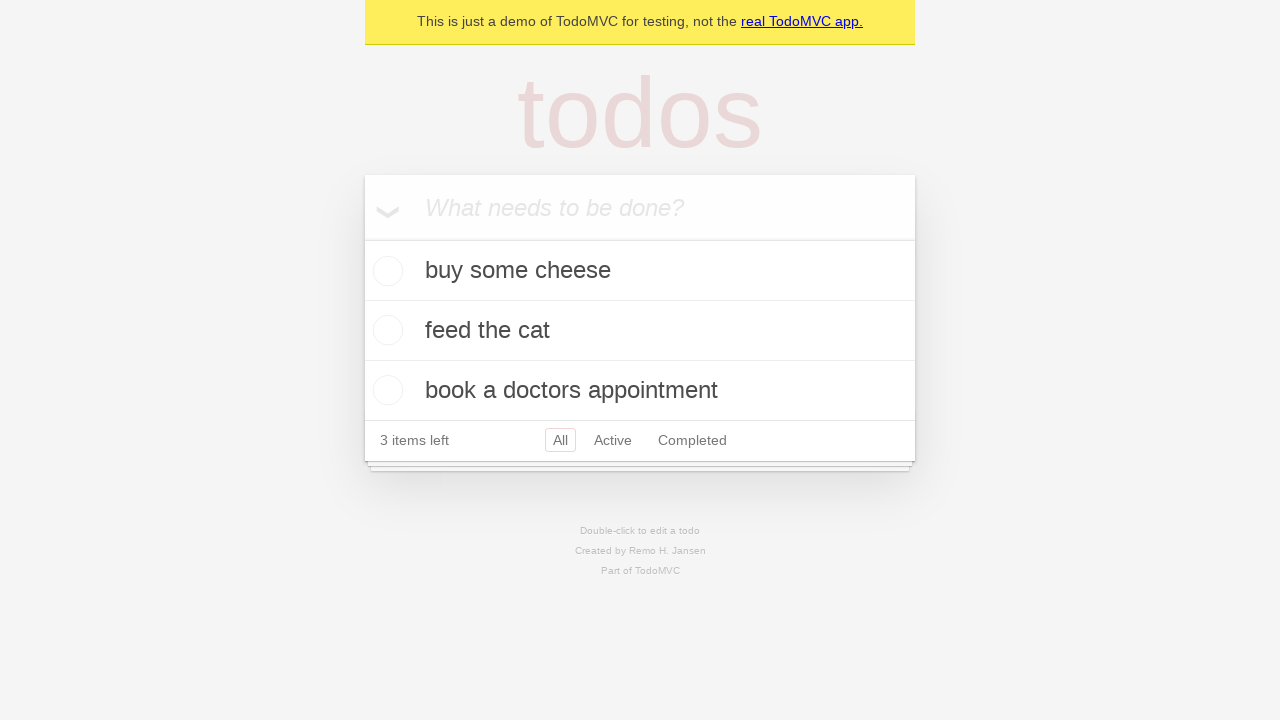

Todo counter element loaded, verifying 3 items remain
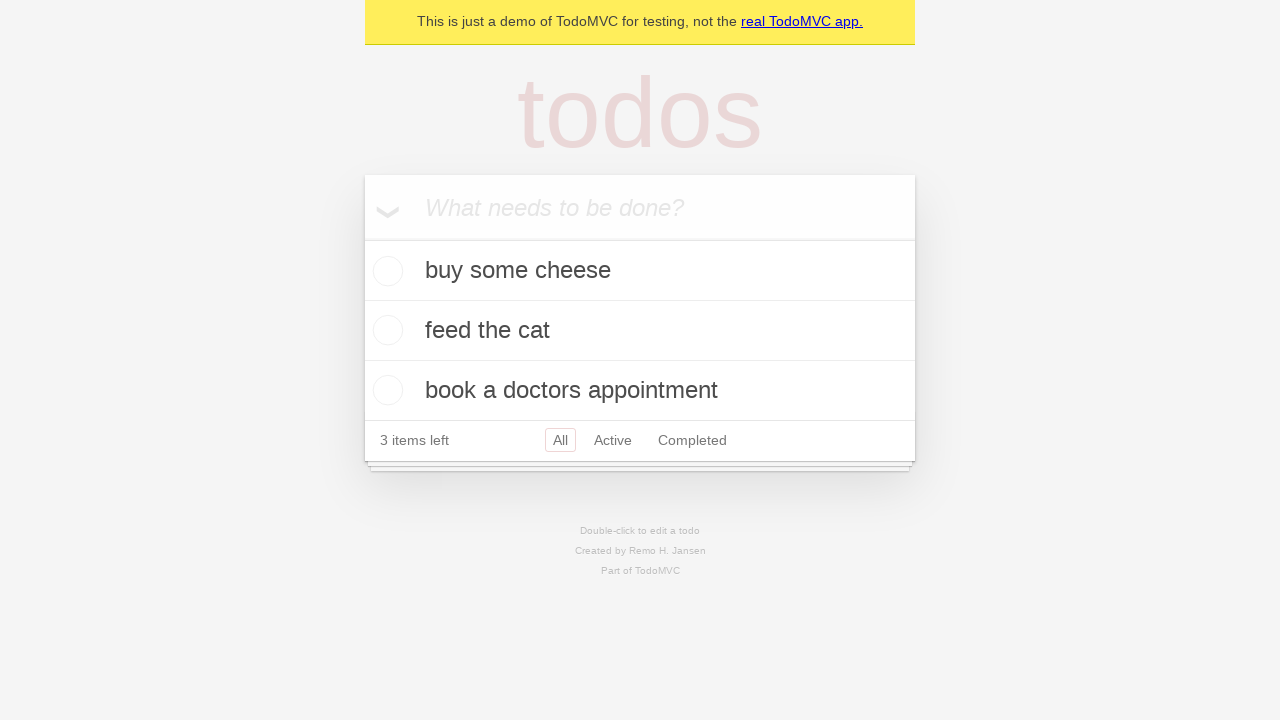

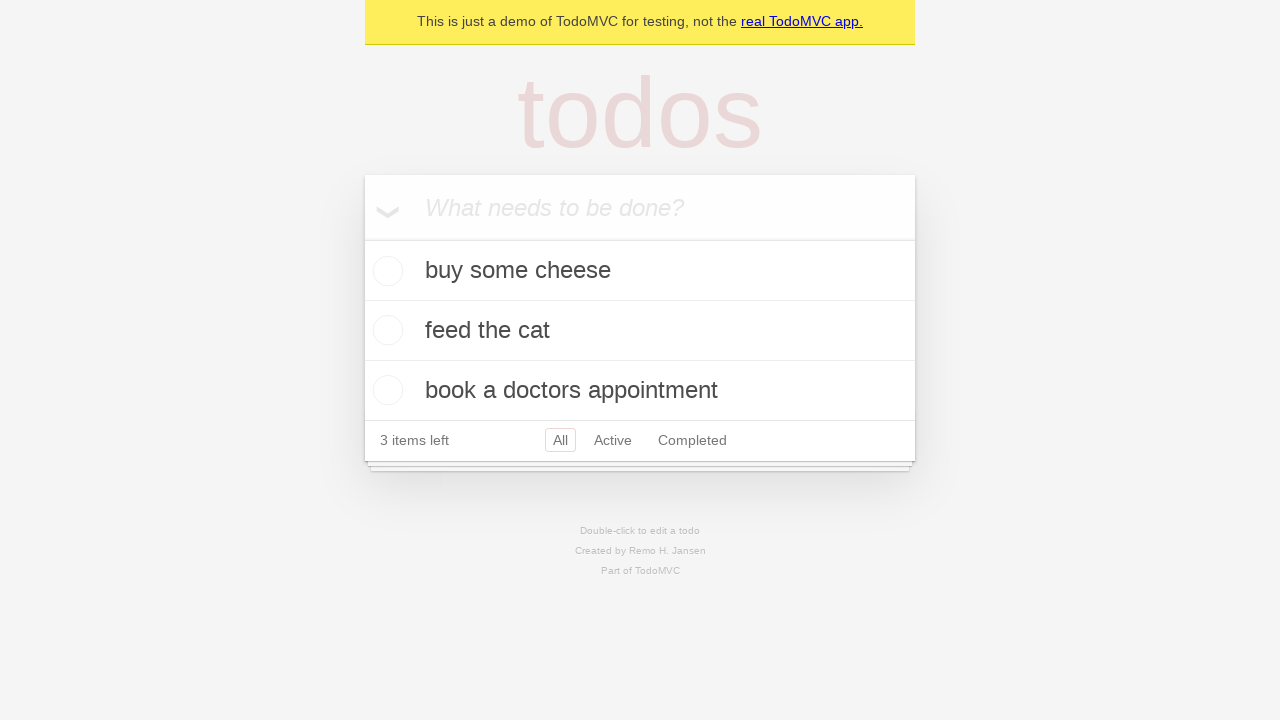